Tests mouse hover interactions, alert handling with accept and dismiss operations

Starting URL: https://rahulshettyacademy.com/AutomationPractice/

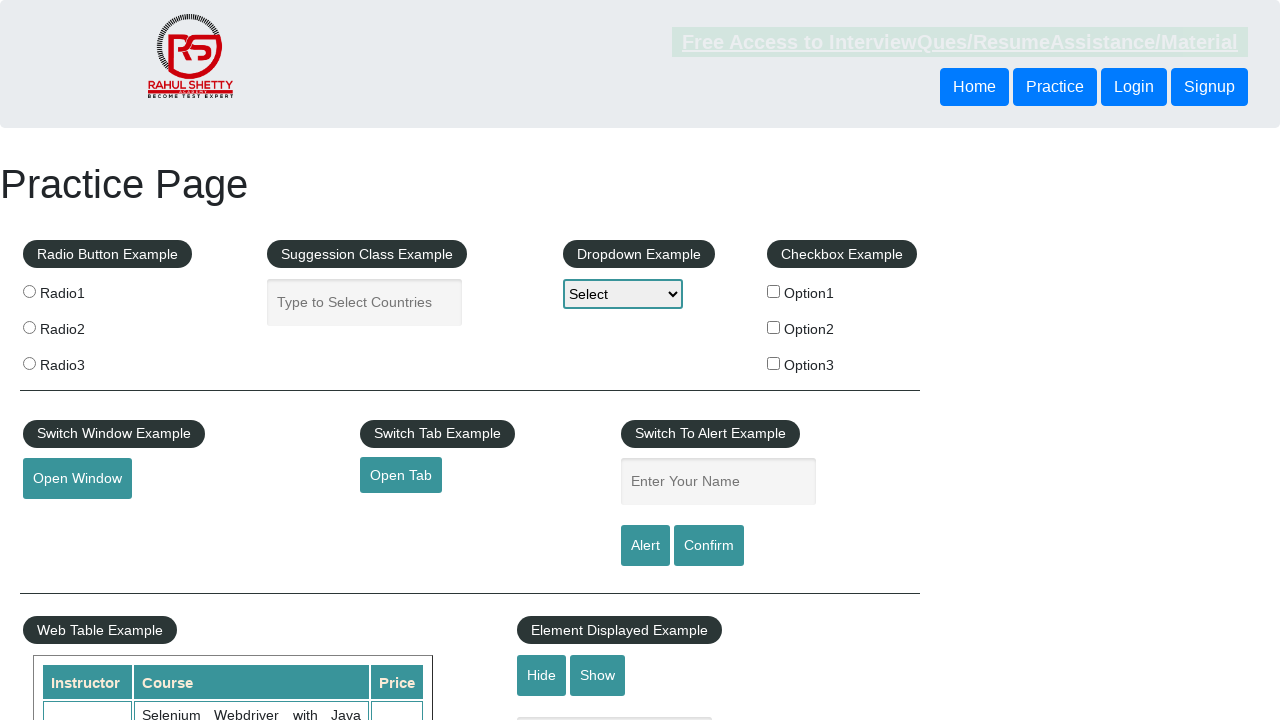

Hovered over Mouse Hover button at (83, 361) on xpath=//button[text()='Mouse Hover']
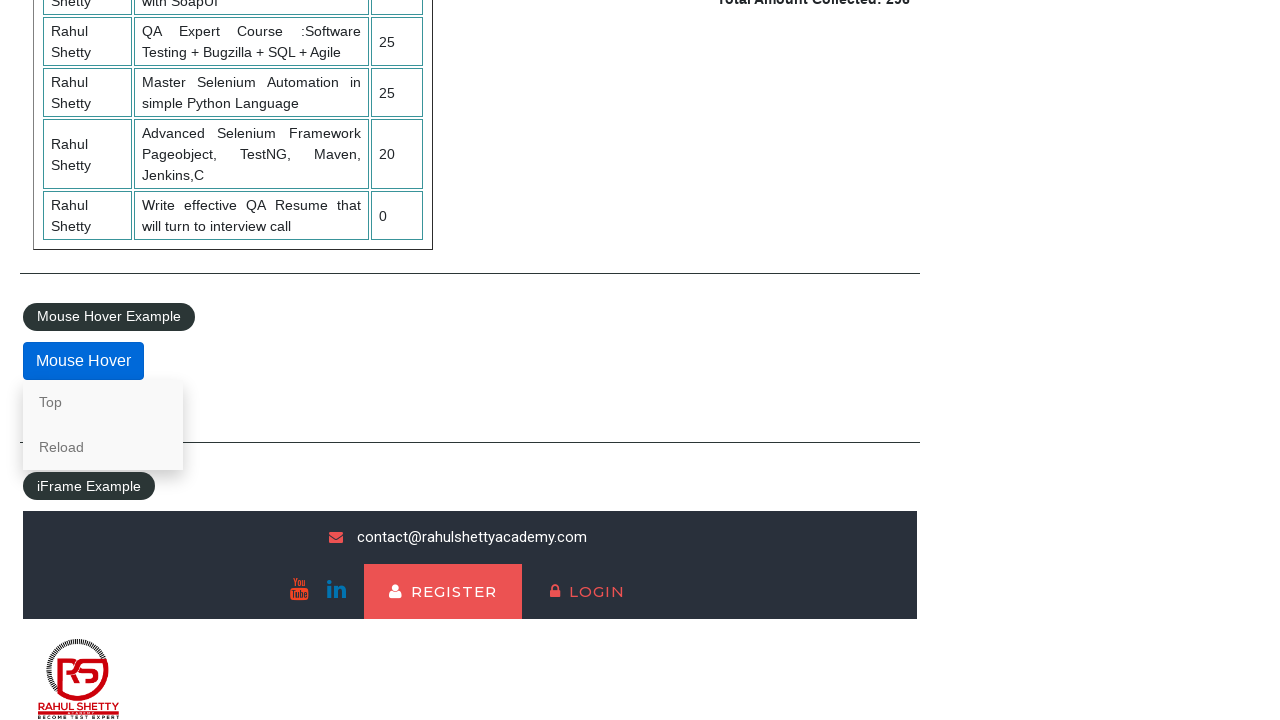

Clicked Reload link after mouse hover at (103, 447) on xpath=//a[text()='Reload']
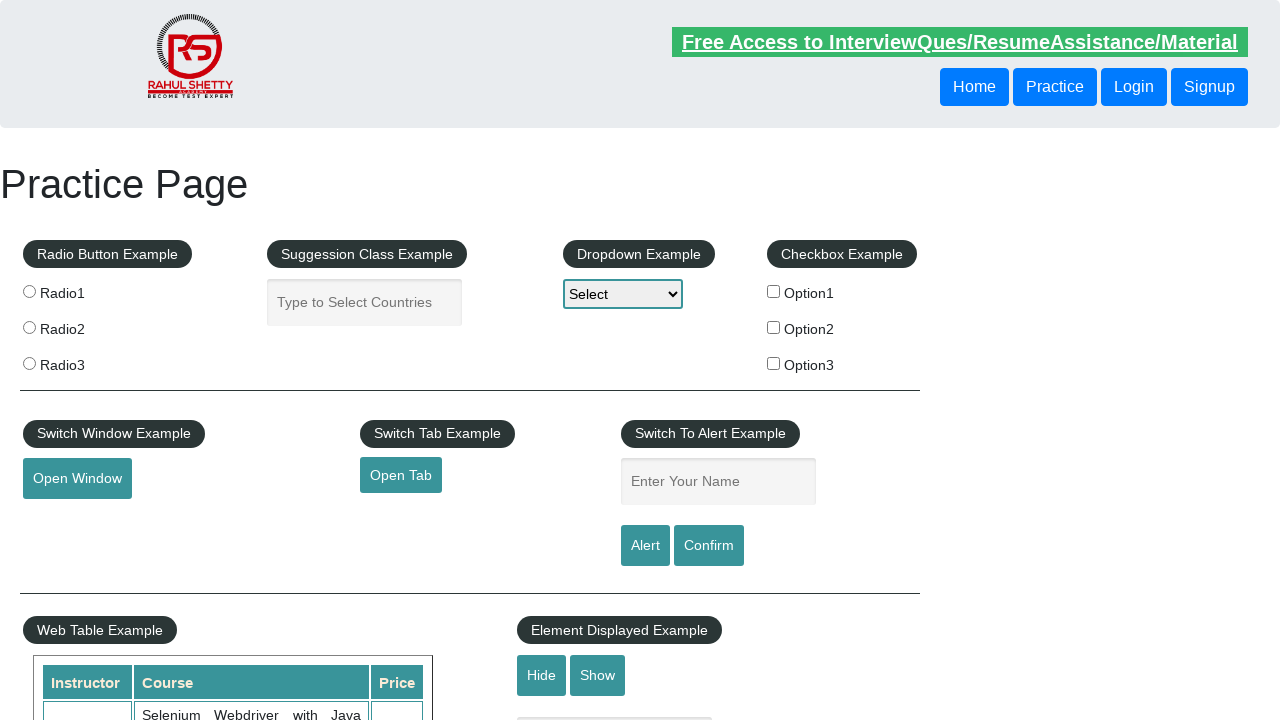

Clicked alert button at (645, 546) on #alertbtn
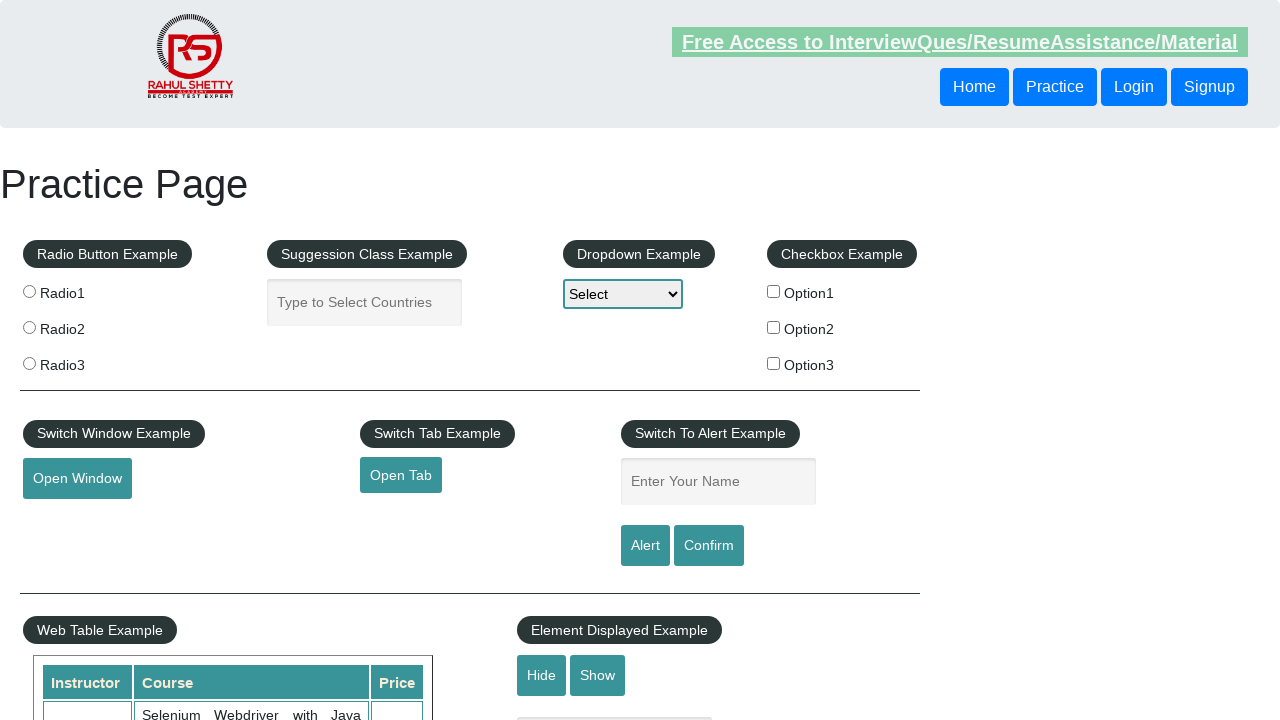

Accepted alert dialog
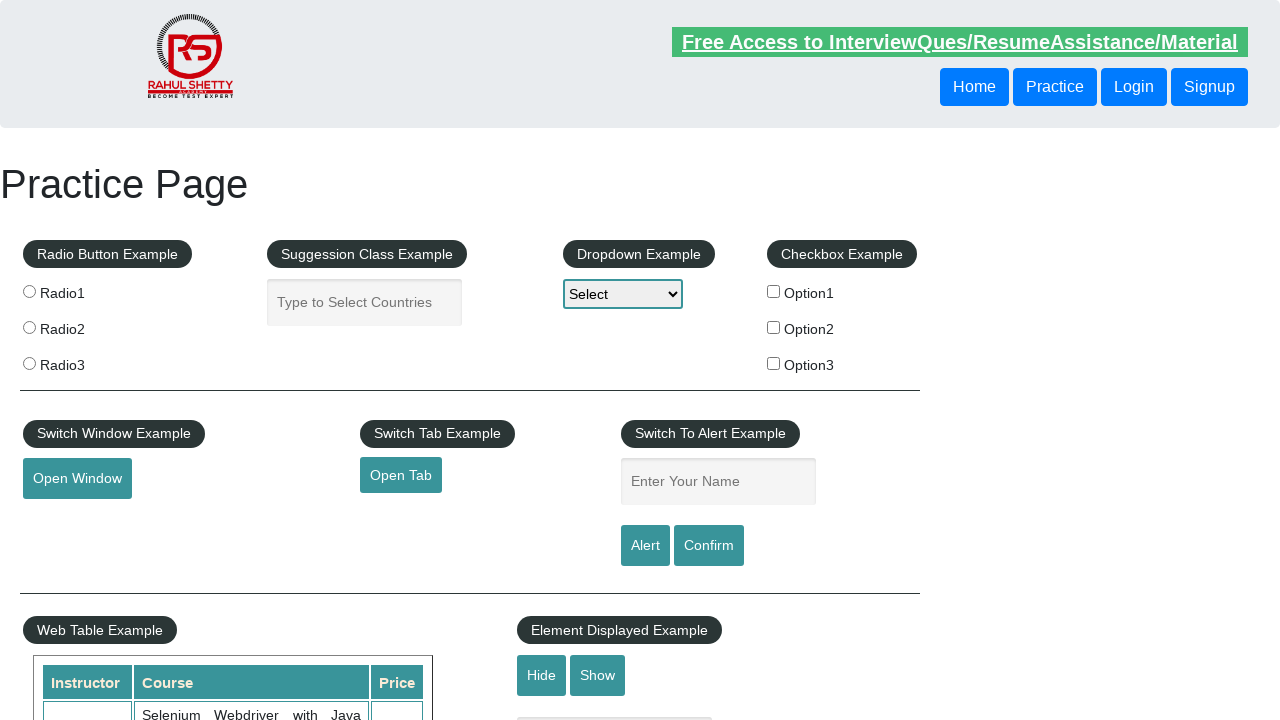

Filled name field with 'Jesus' on #name
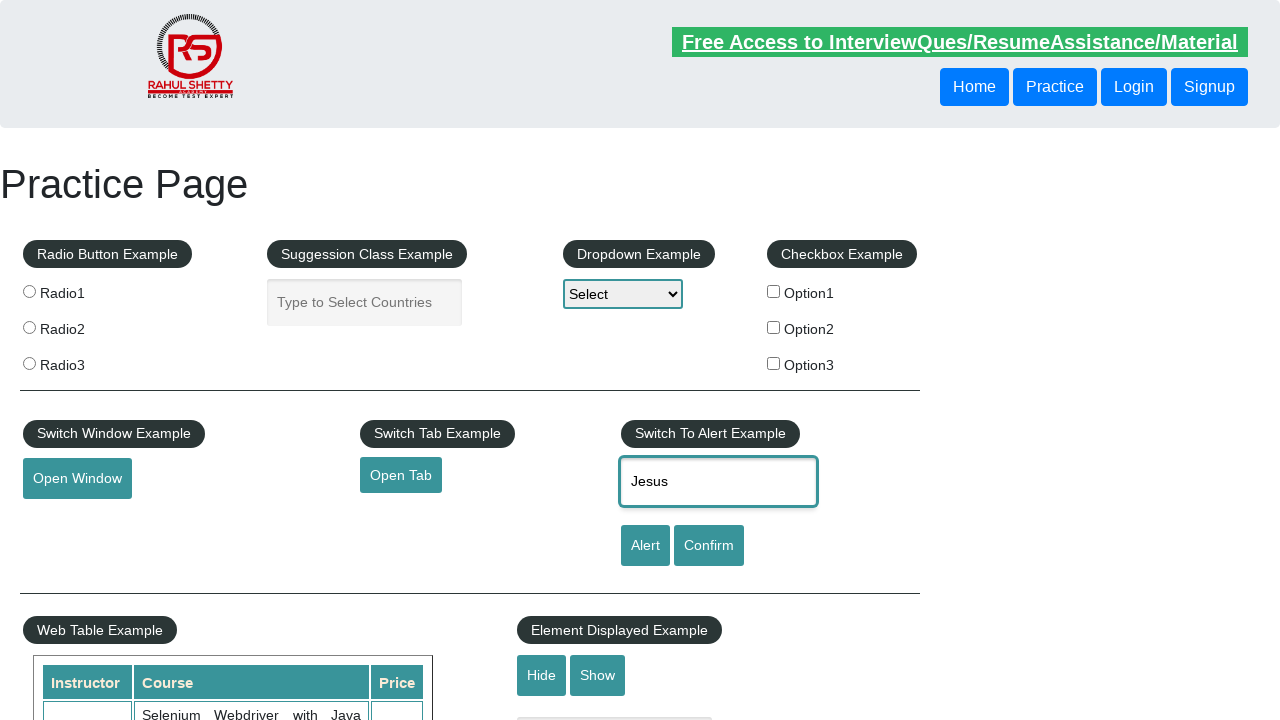

Clicked alert button again at (645, 546) on #alertbtn
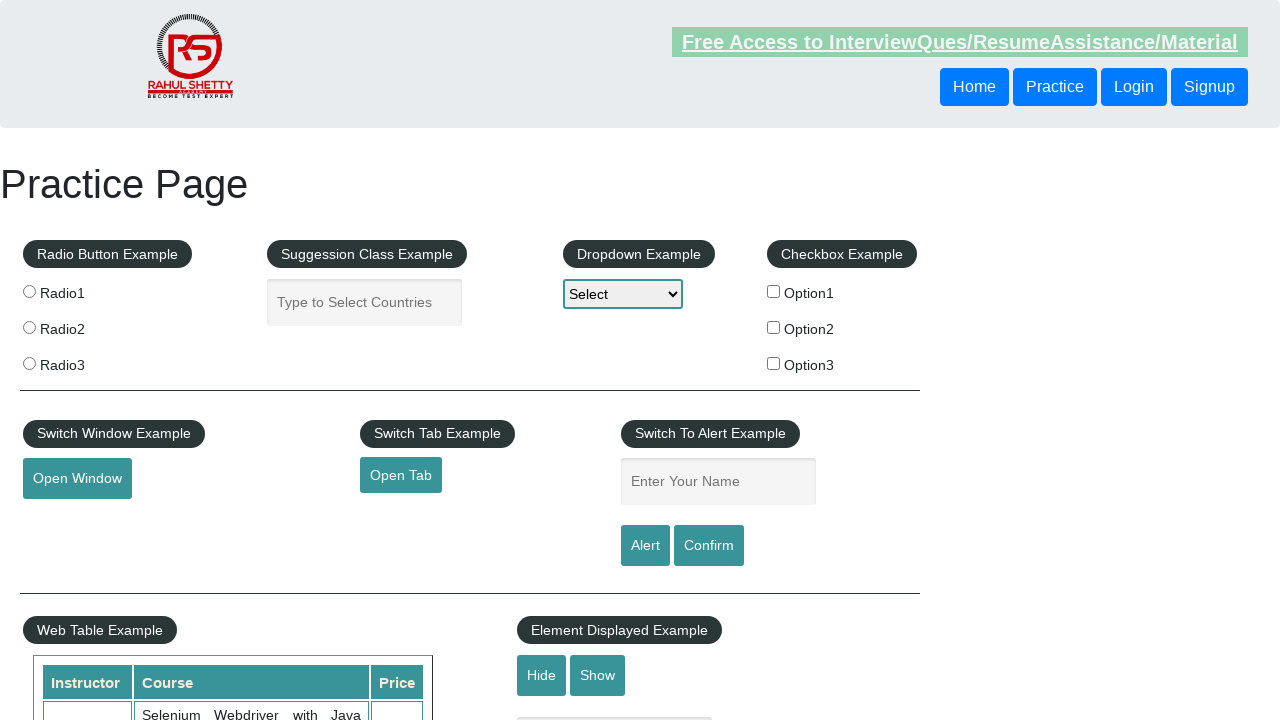

Clicked confirm button at (709, 546) on #confirmbtn
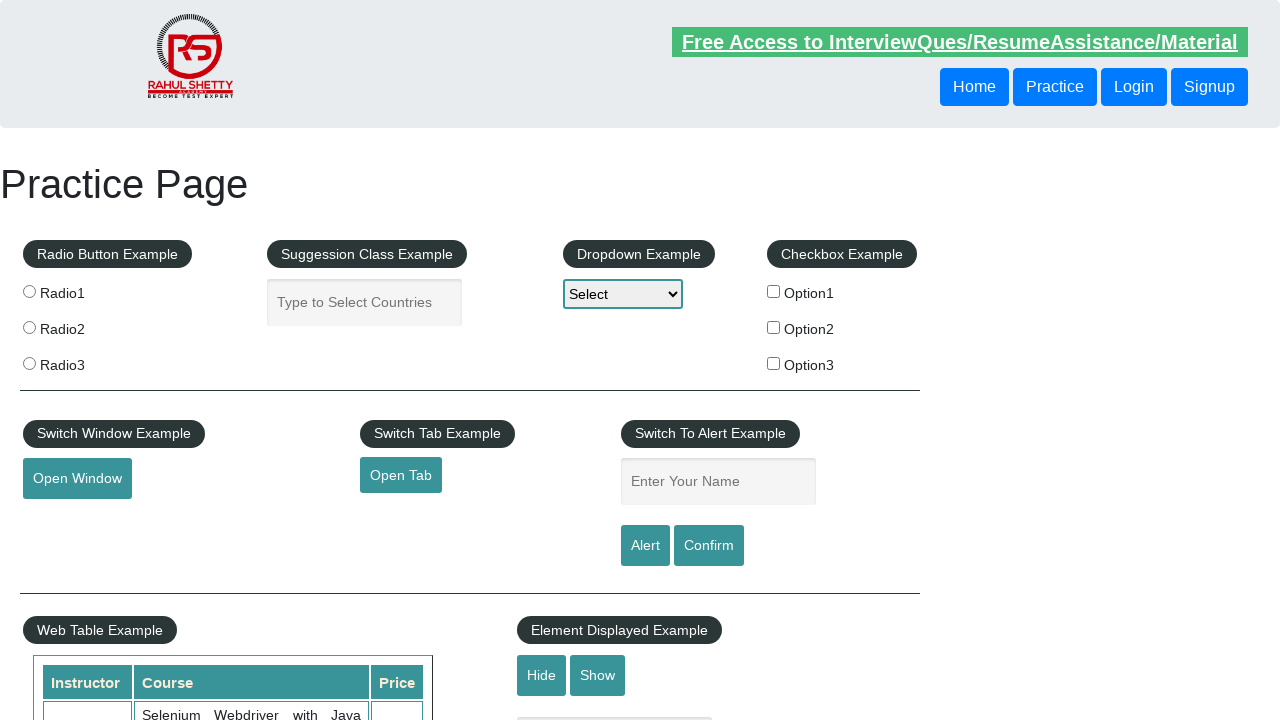

Dismissed confirm dialog
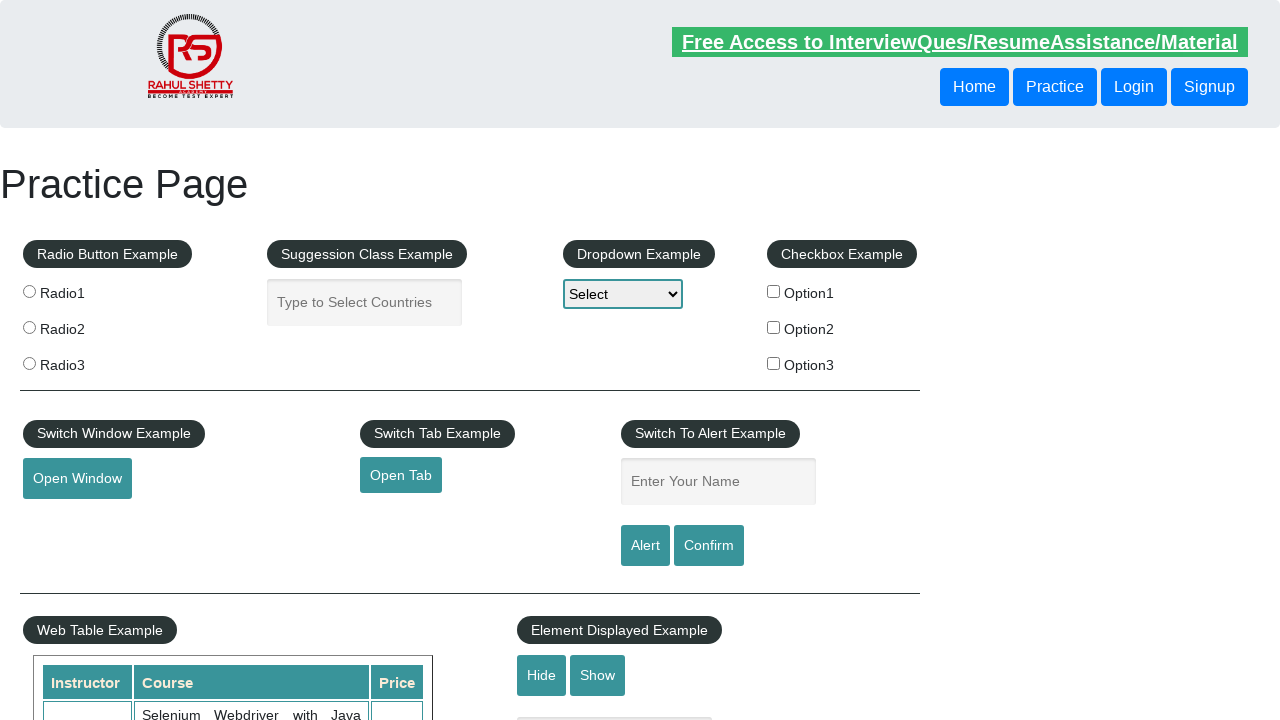

Clicked confirm button again at (709, 546) on #confirmbtn
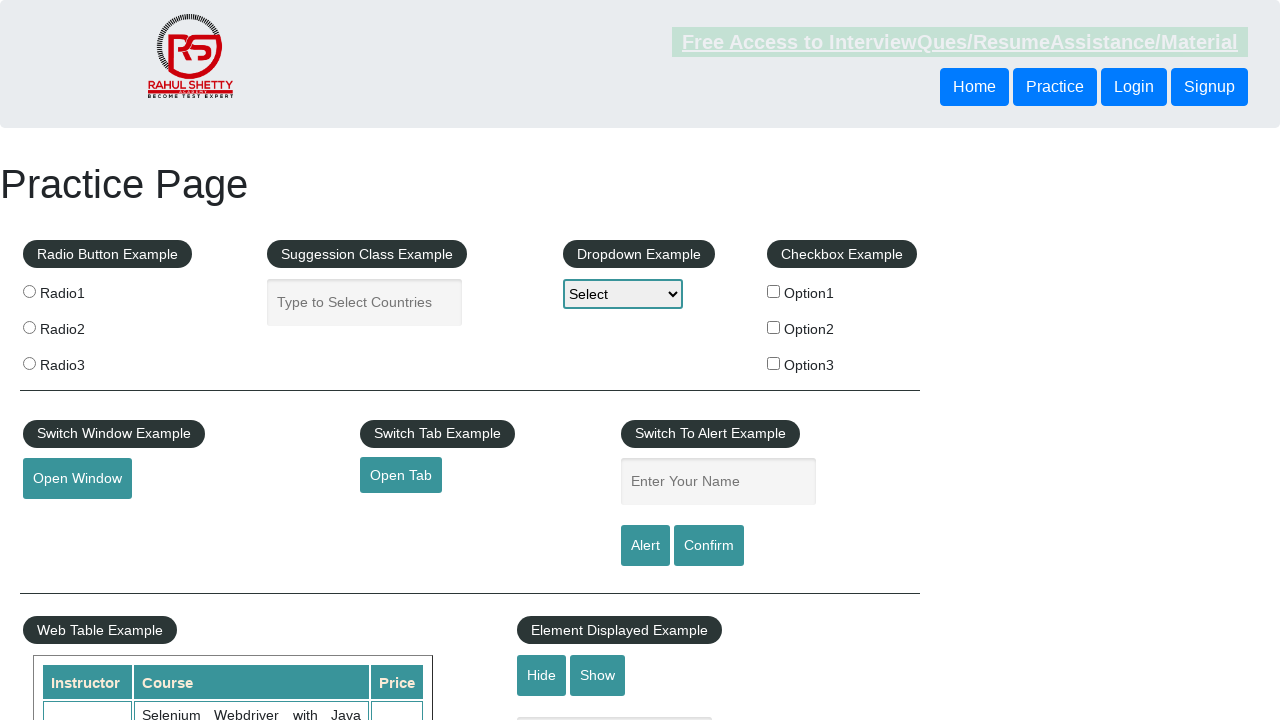

Accepted confirm dialog
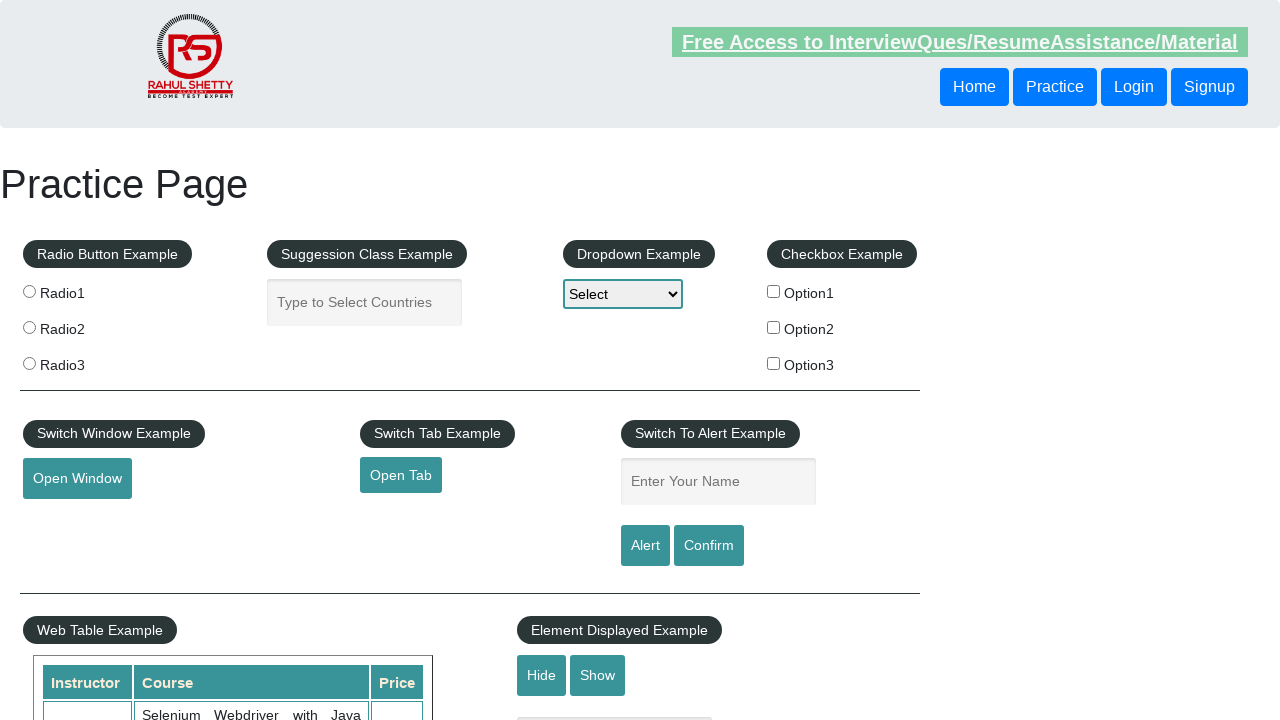

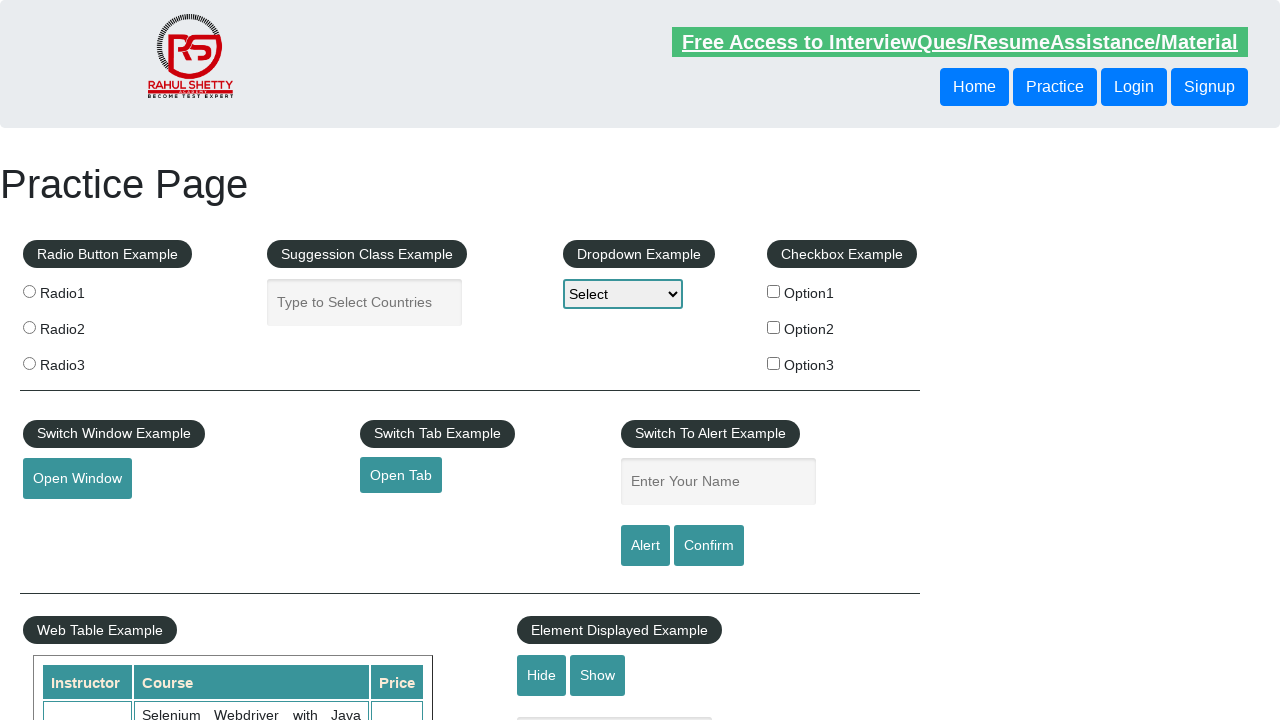